Tests flight booking form functionality including auto-suggest dropdown, passenger count, currency selection, trip type, origin/destination selection, checkbox selection, and flight search submission

Starting URL: https://rahulshettyacademy.com/dropdownsPractise/

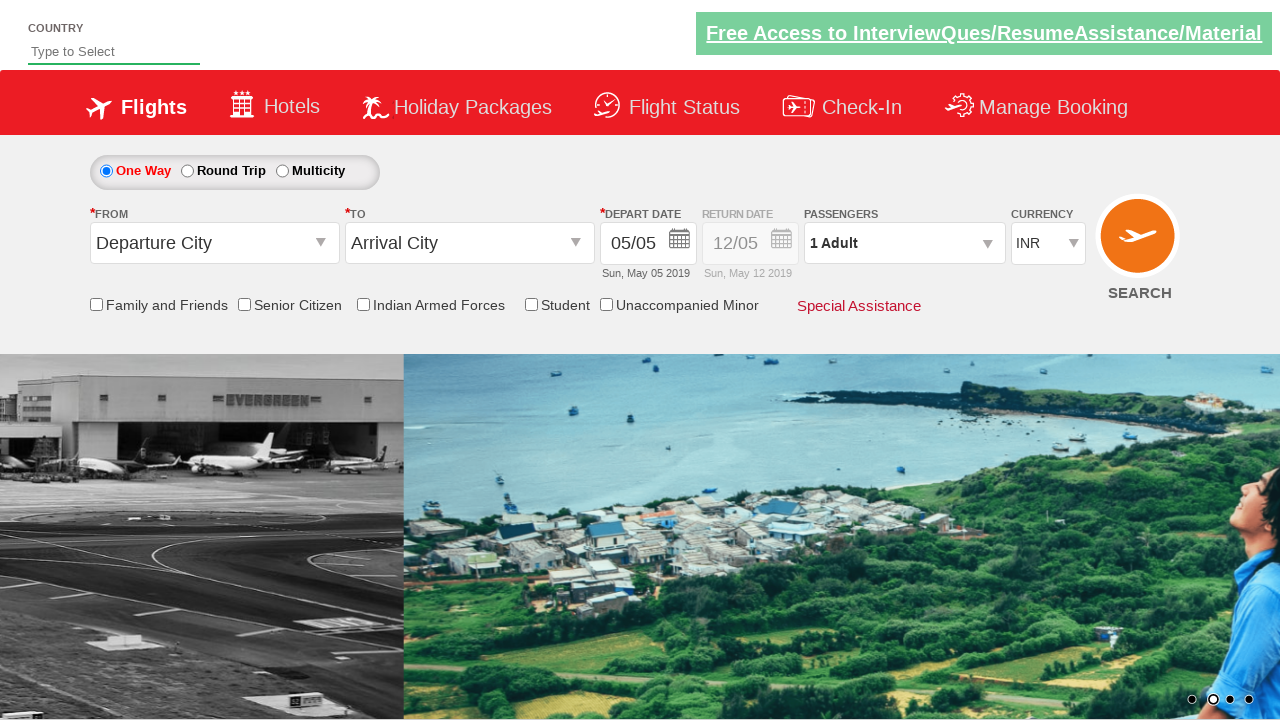

Filled auto-suggest field with 'ind' on #autosuggest
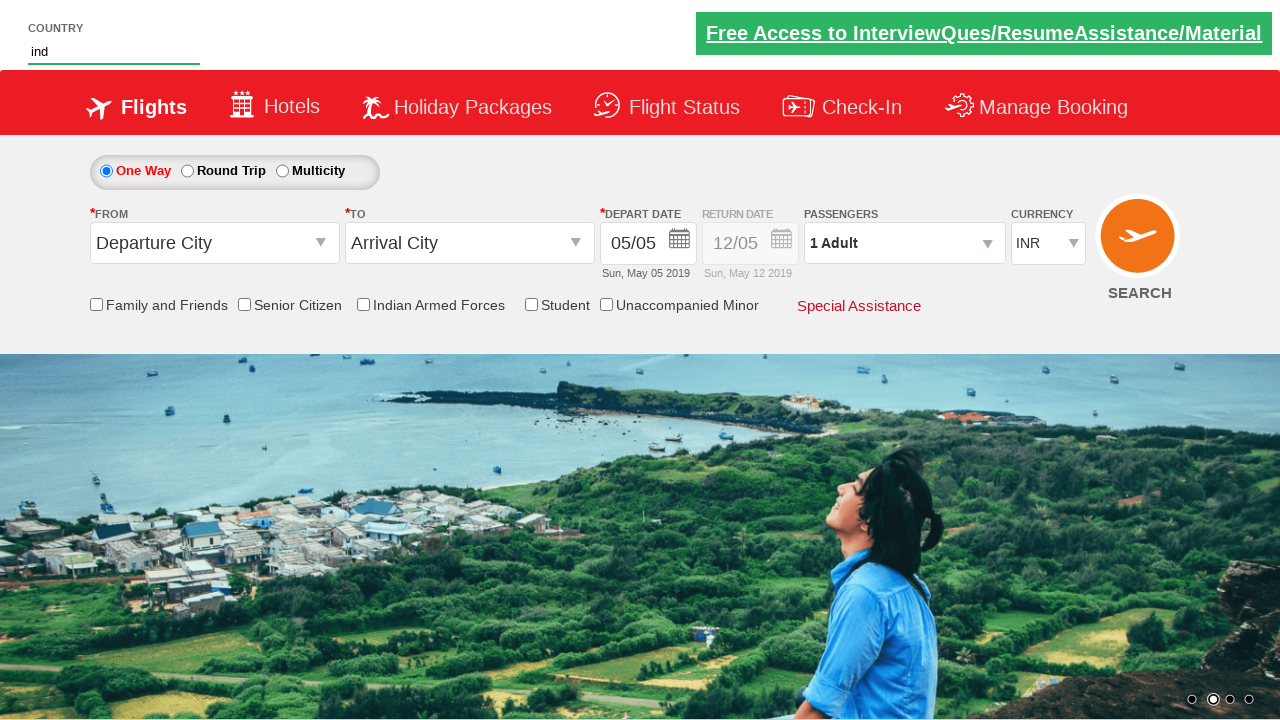

Waited 3 seconds for auto-suggest options to load
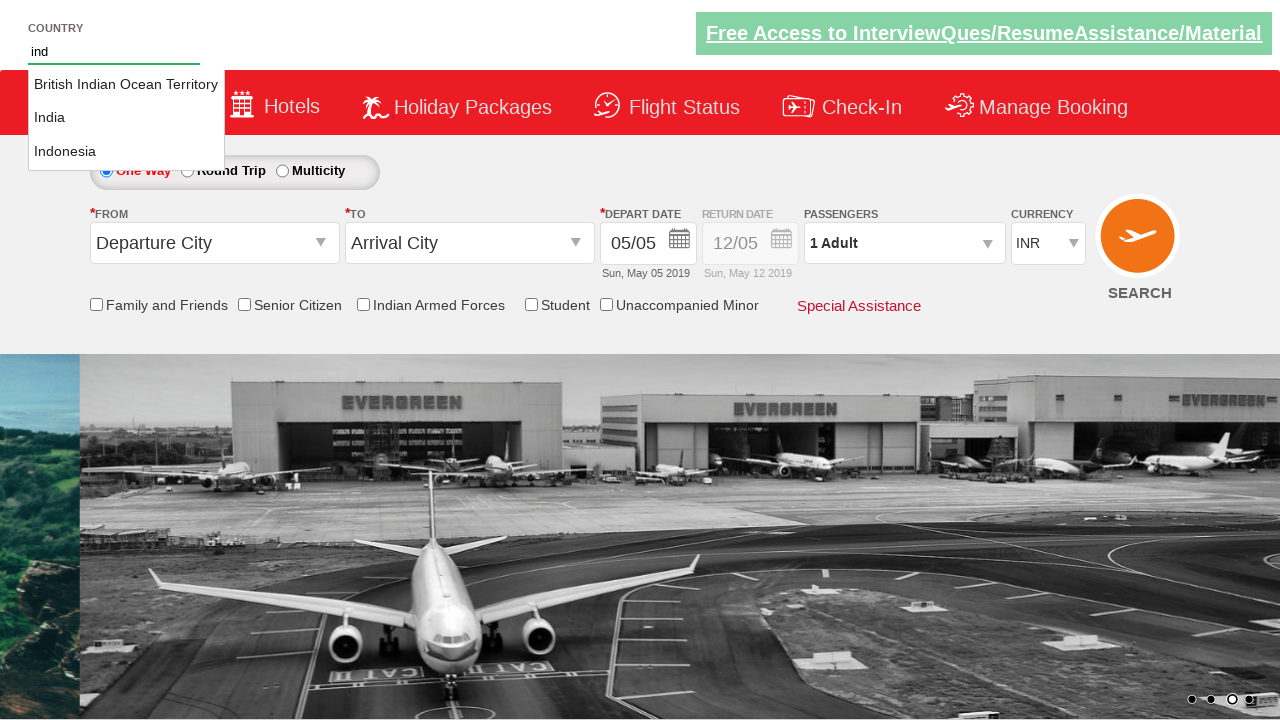

Located all auto-suggest dropdown options
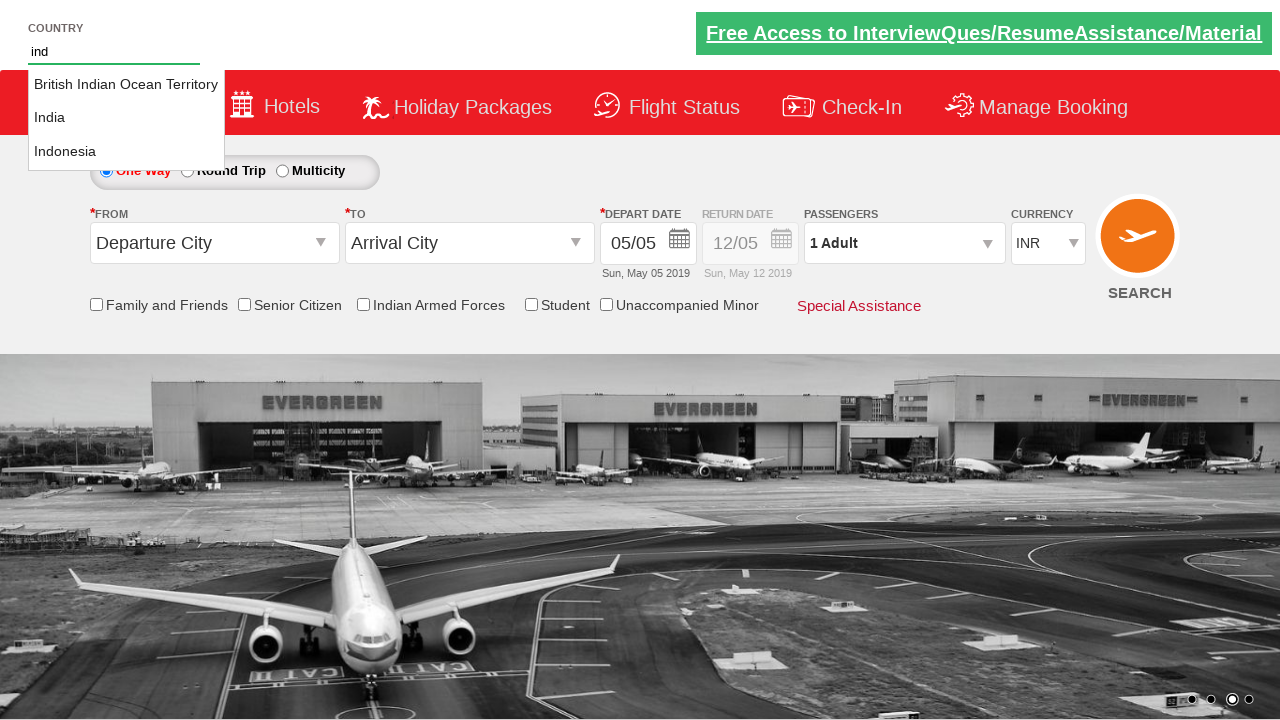

Selected 'India' from auto-suggest dropdown at (126, 118) on li.ui-menu-item a >> nth=1
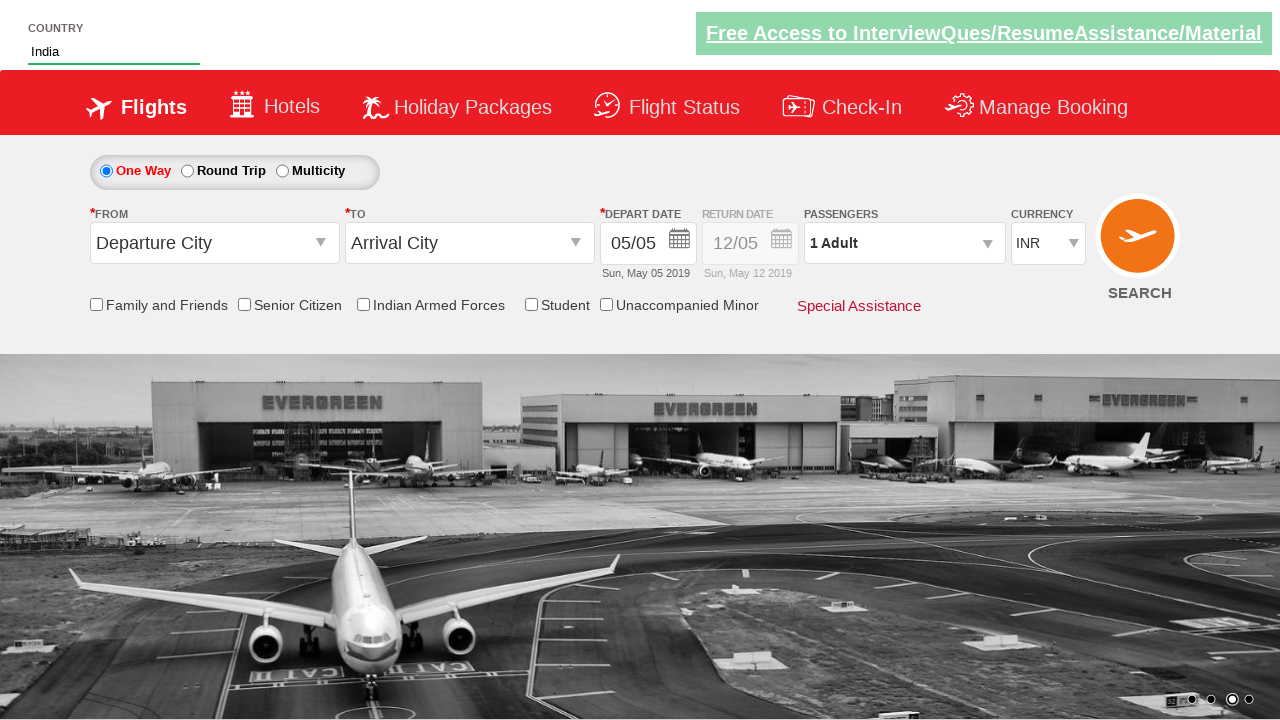

Clicked passenger info dropdown to open at (904, 243) on #divpaxinfo
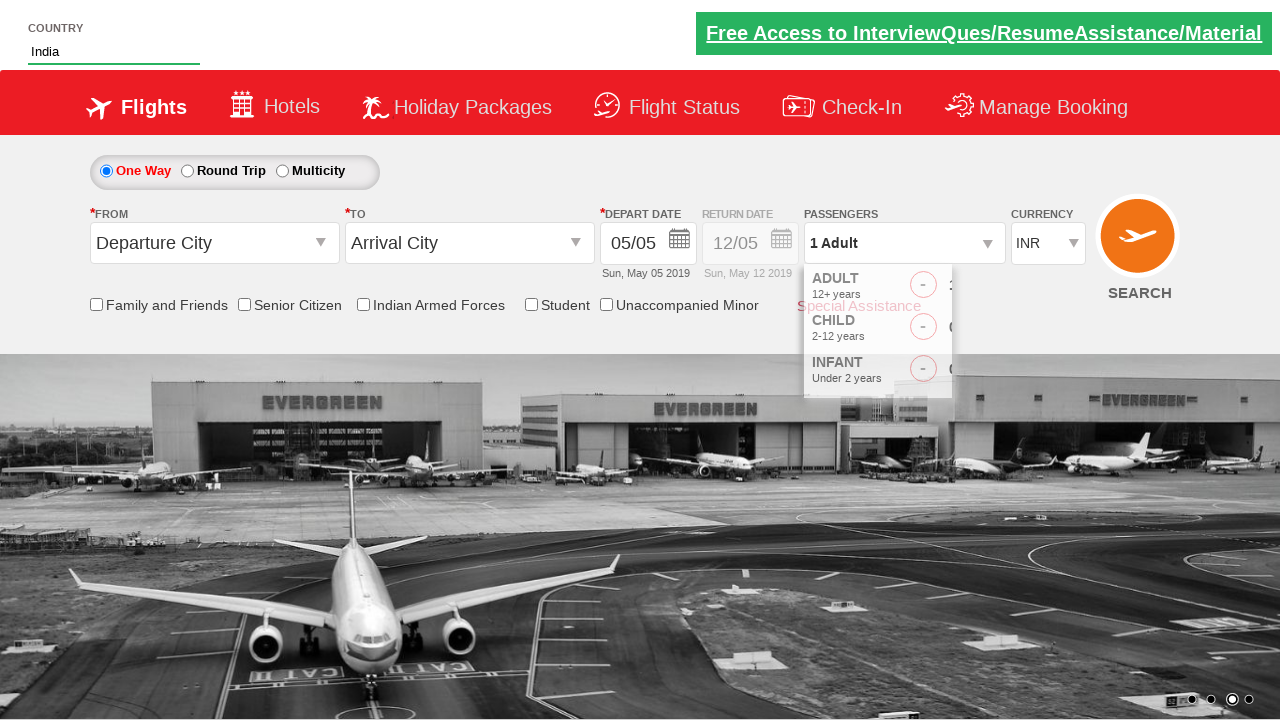

Waited 2 seconds for passenger info panel to load
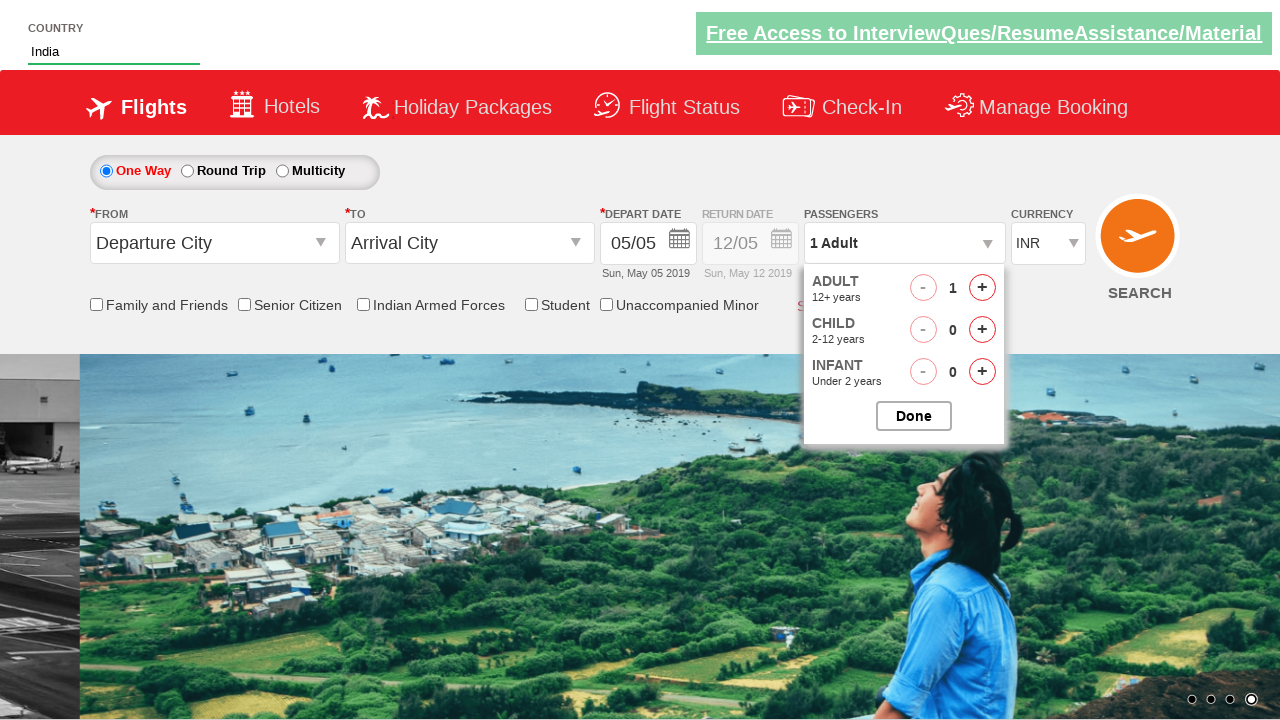

Clicked add adult button (iteration 1/4) at (982, 288) on #hrefIncAdt
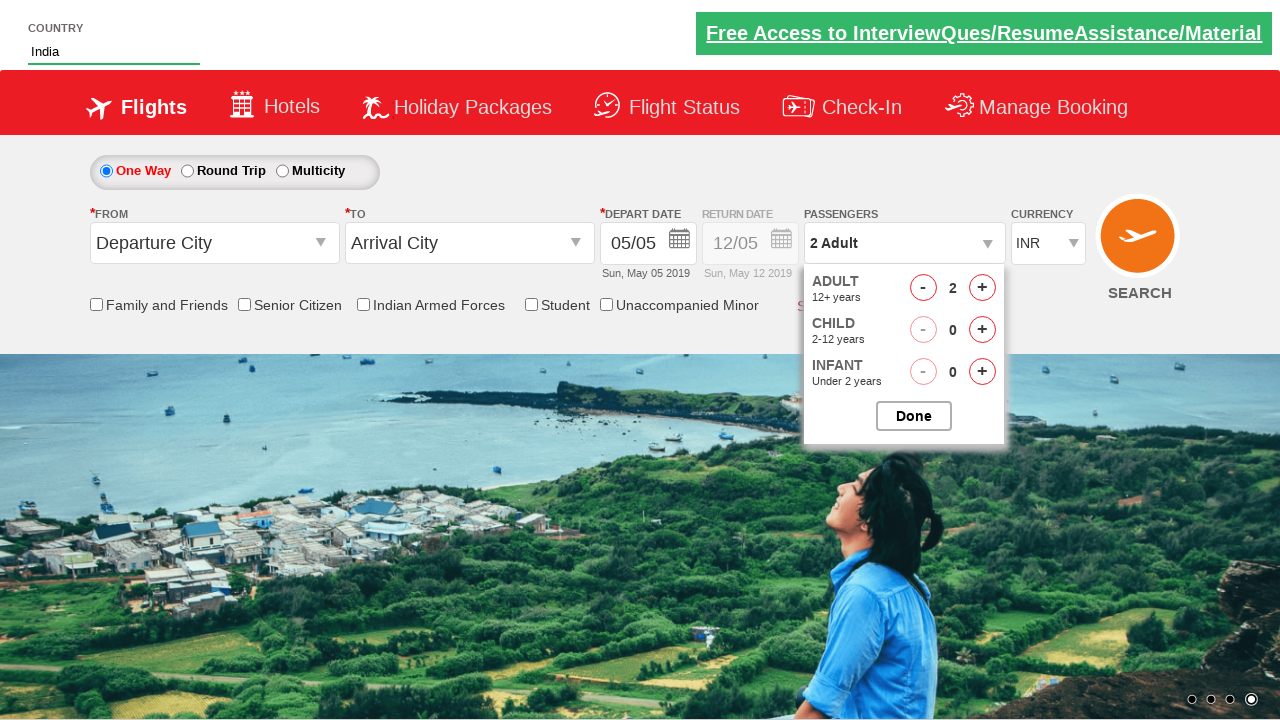

Clicked add adult button (iteration 2/4) at (982, 288) on #hrefIncAdt
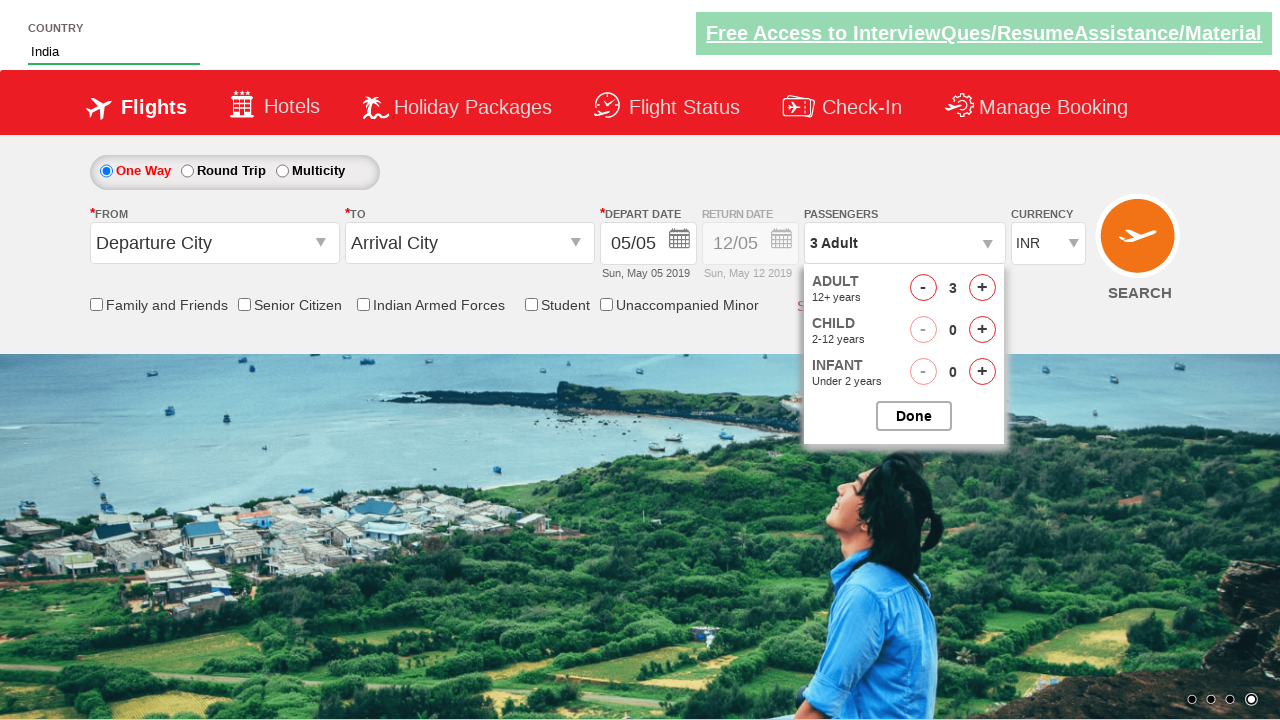

Clicked add adult button (iteration 3/4) at (982, 288) on #hrefIncAdt
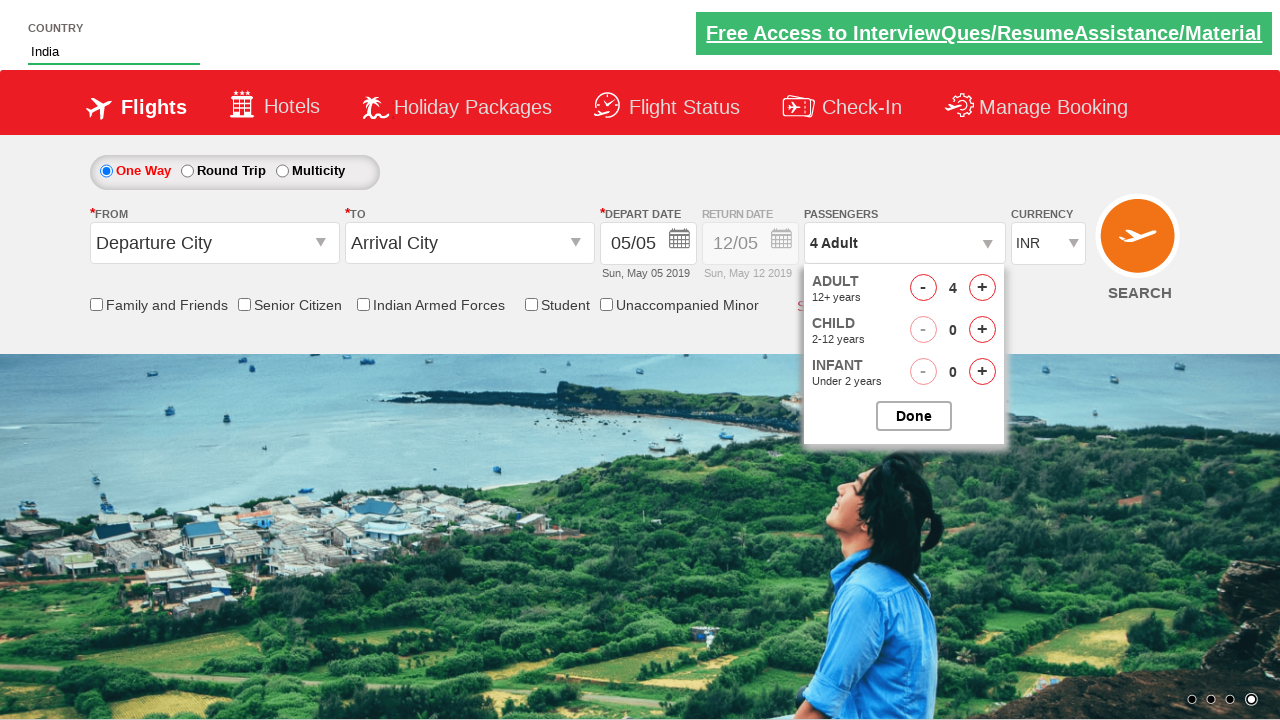

Clicked add adult button (iteration 4/4) at (982, 288) on #hrefIncAdt
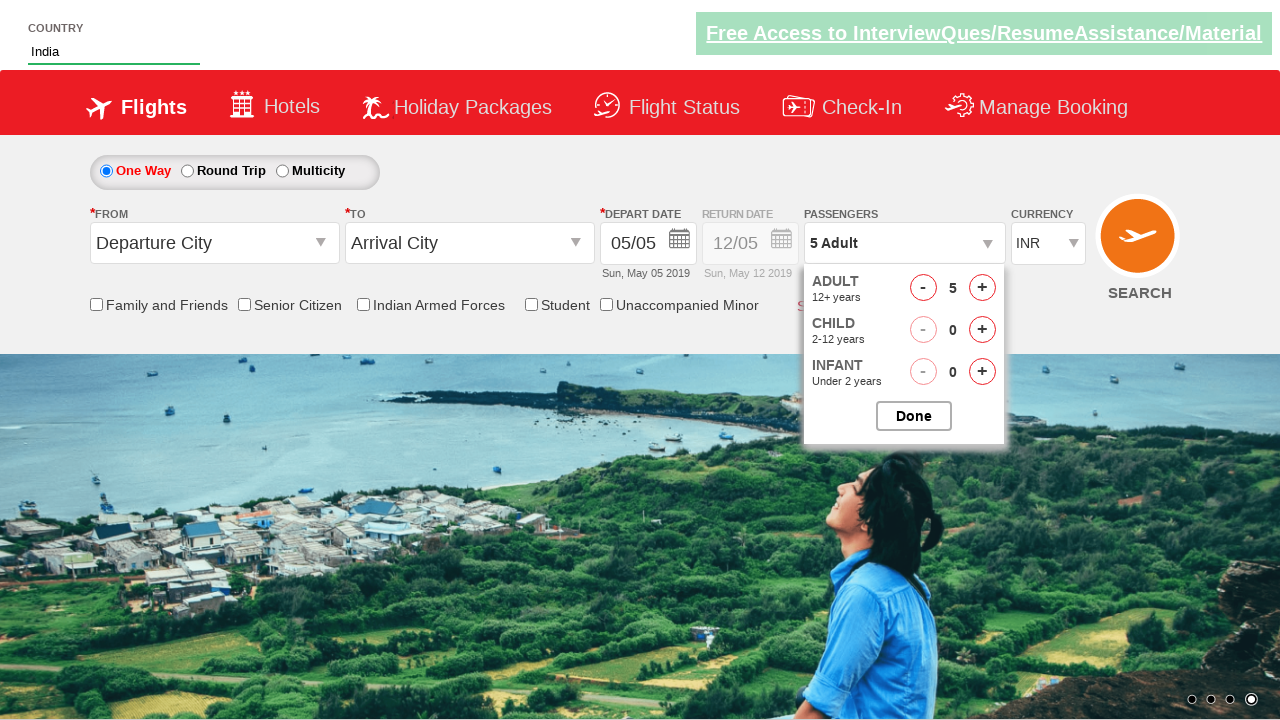

Closed passenger info panel at (914, 416) on #btnclosepaxoption
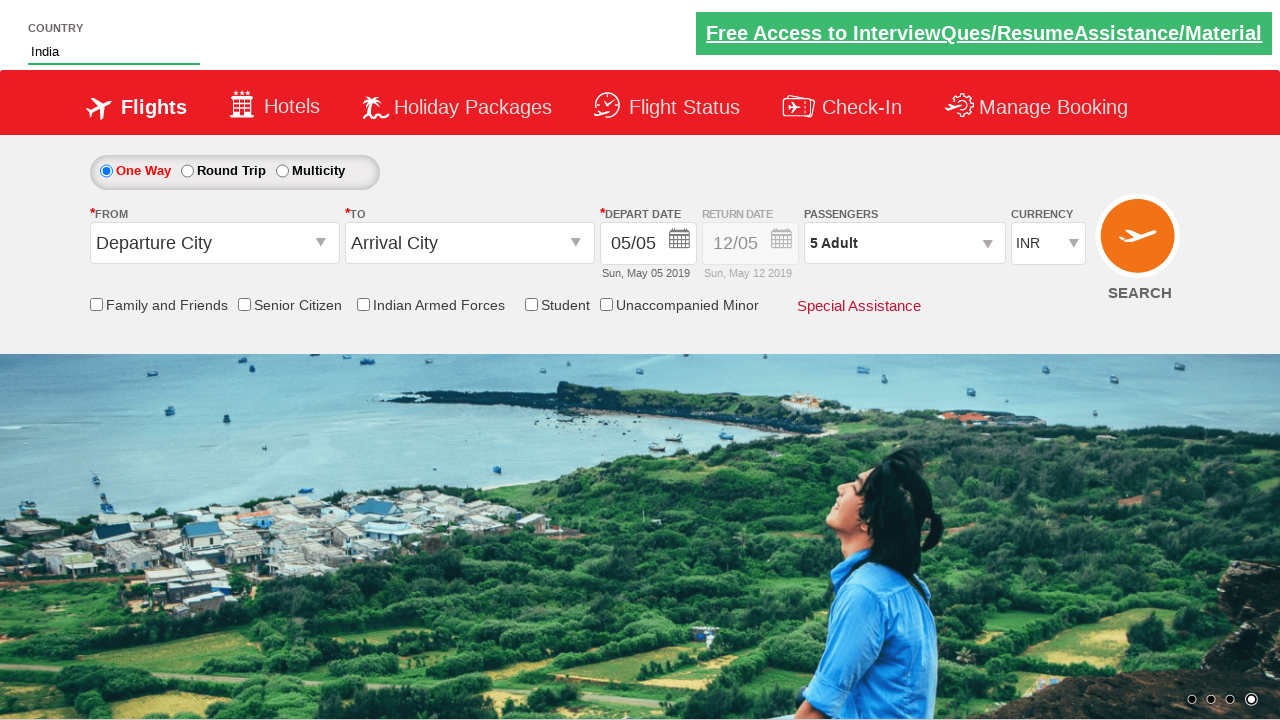

Located currency dropdown element
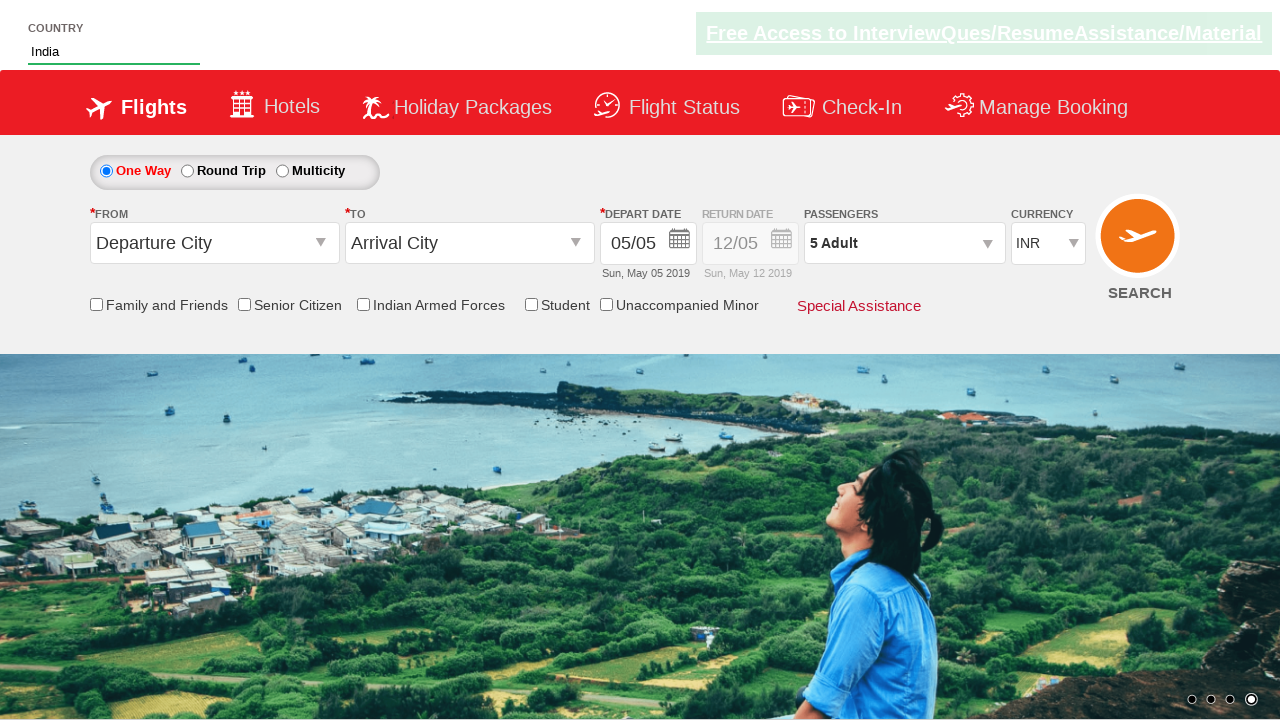

Selected 'AED' currency from dropdown on #ctl00_mainContent_DropDownListCurrency
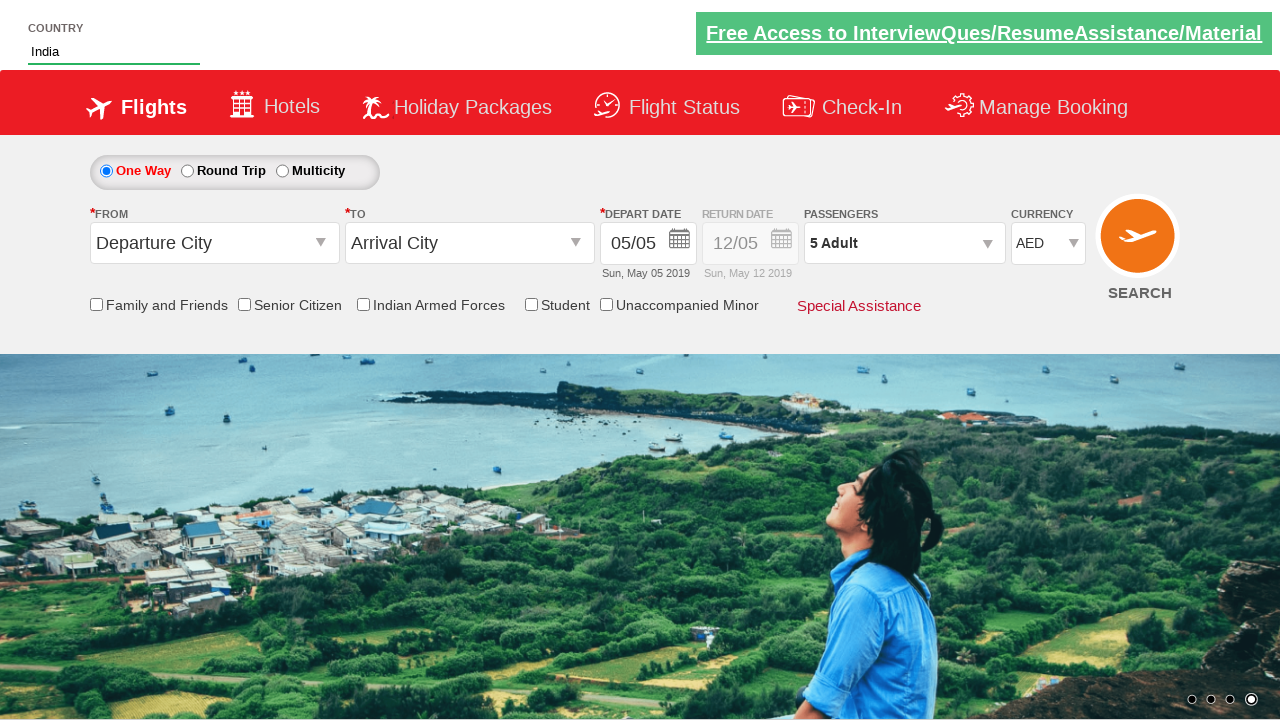

Selected 'Round Trip' radio button at (234, 170) on label:has-text('Round Trip')
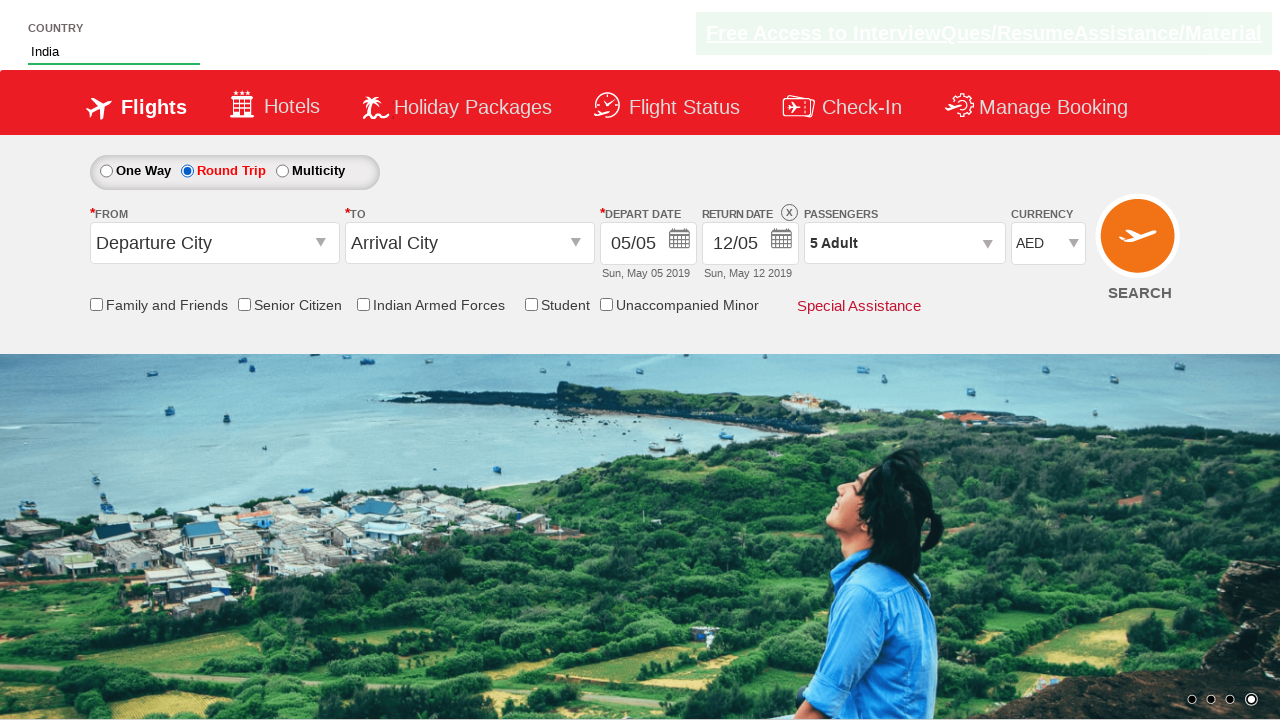

Clicked origin station dropdown at (214, 243) on #ctl00_mainContent_ddl_originStation1_CTXT
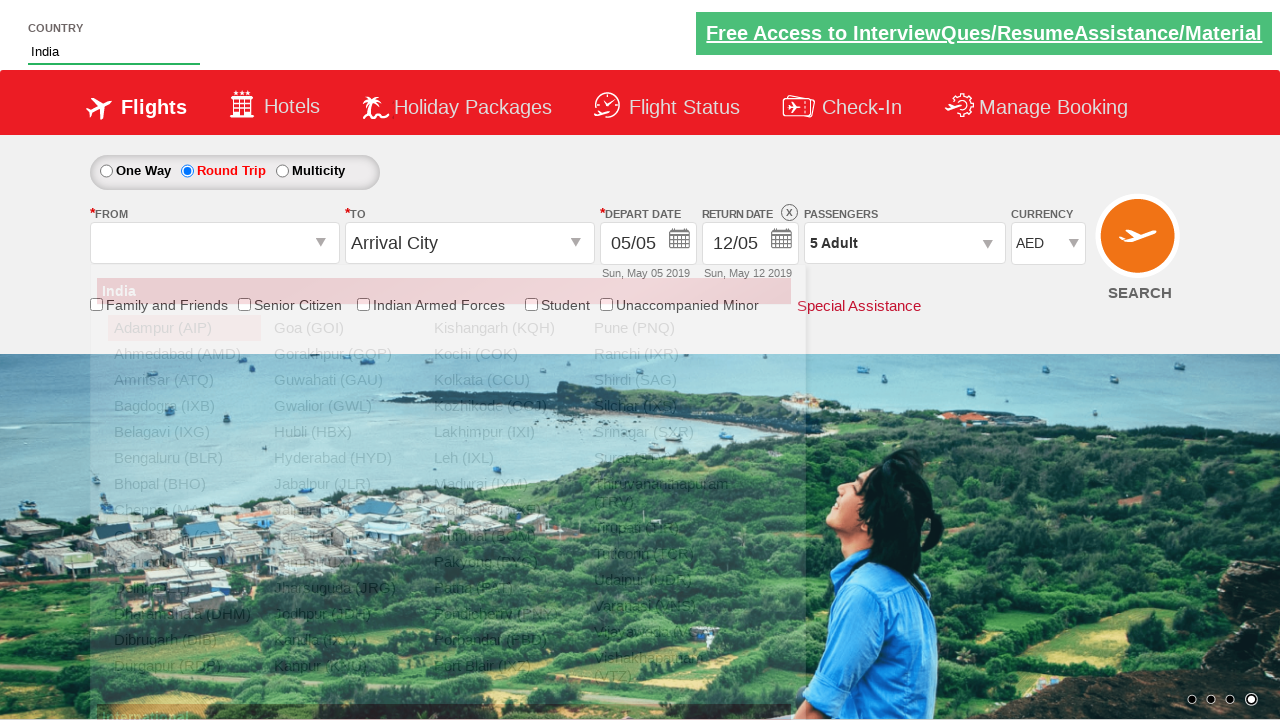

Selected 'DEL' (Delhi) as origin station at (184, 588) on a[value='DEL']
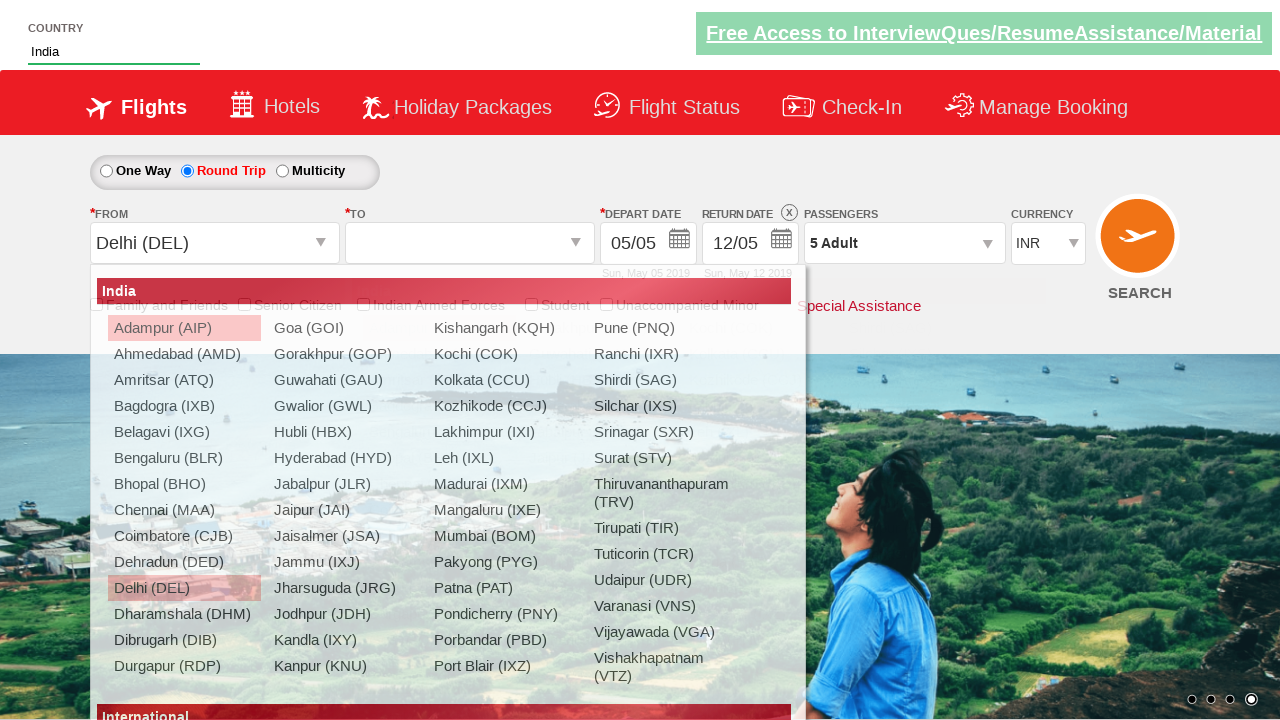

Clicked destination station dropdown at (470, 243) on #ctl00_mainContent_ddl_destinationStation1_CTXT
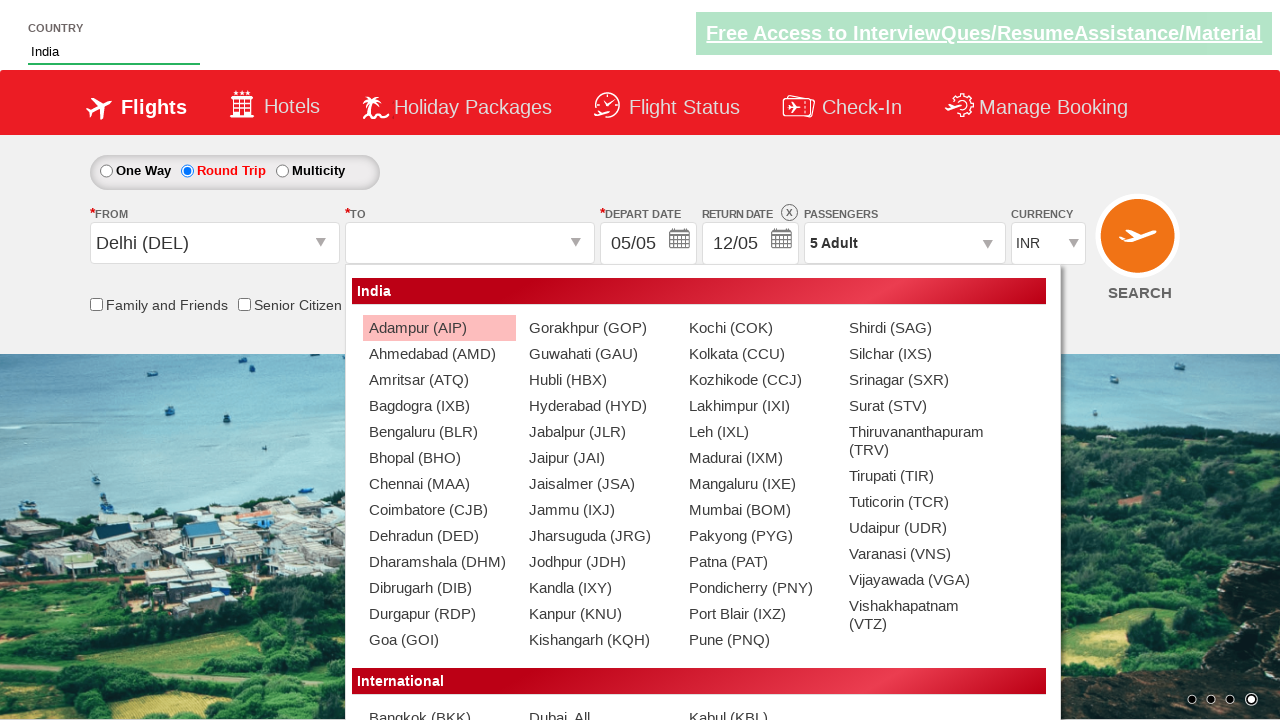

Selected 'HYD' (Hyderabad) as destination station at (599, 406) on (//a[@value='HYD'])[2]
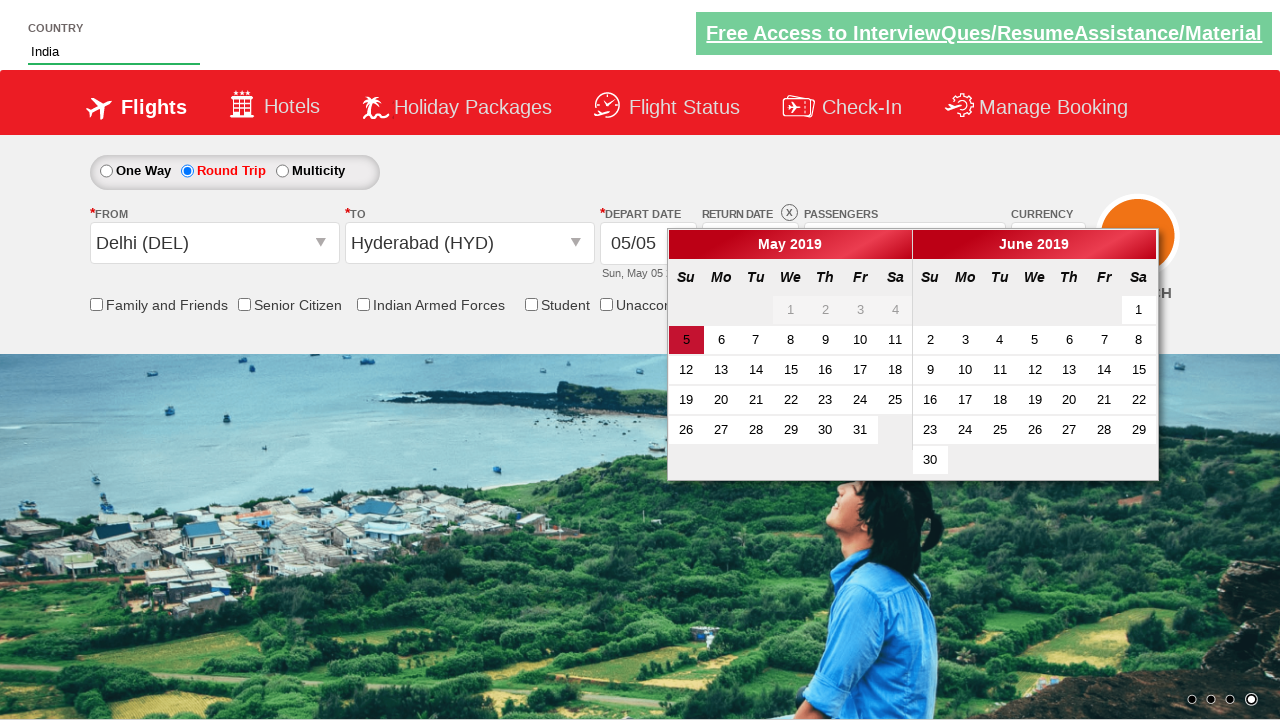

Checked 'Friends and Family' checkbox at (96, 304) on #ctl00_mainContent_chk_friendsandfamily
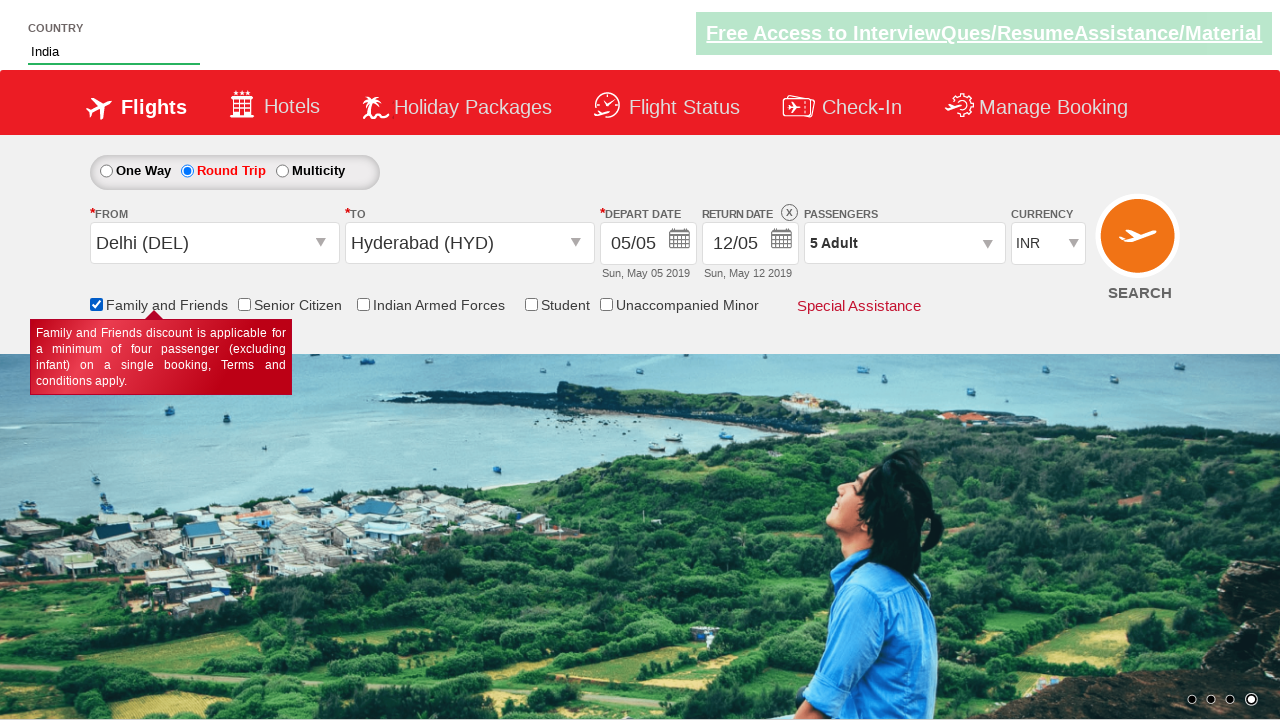

Clicked 'Find Flights' button to submit flight search at (1140, 245) on #ctl00_mainContent_btn_FindFlights
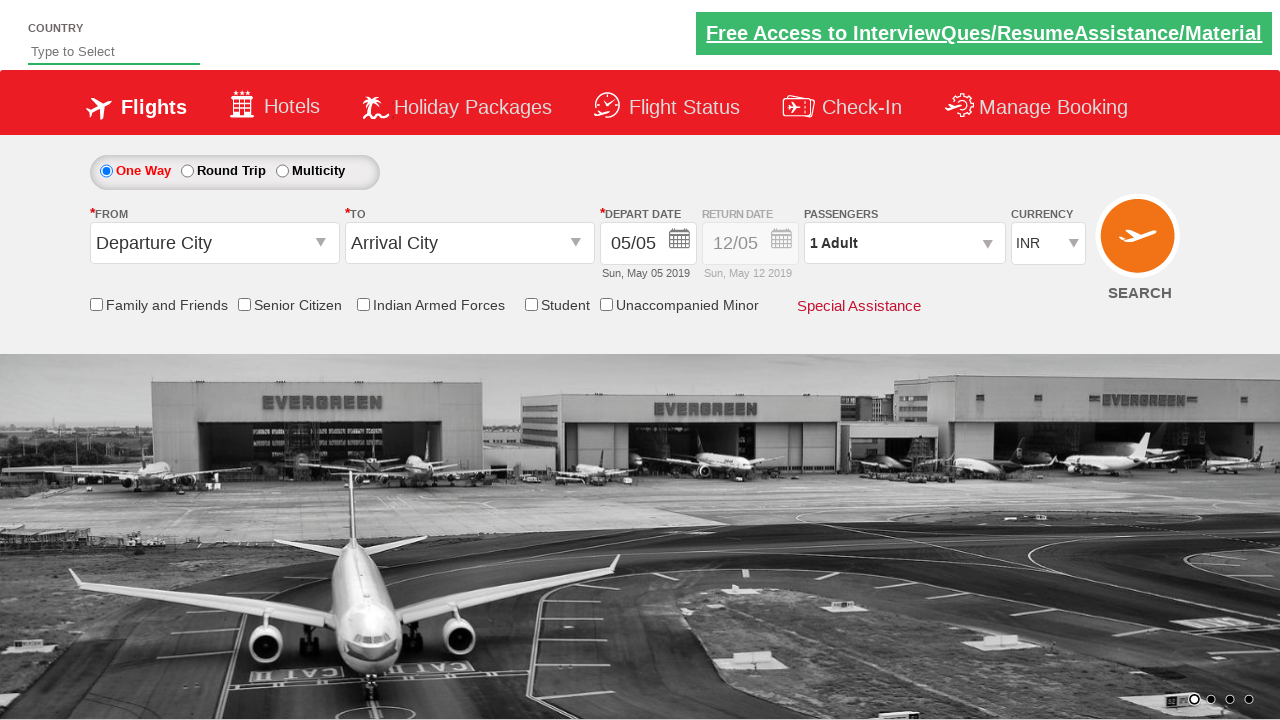

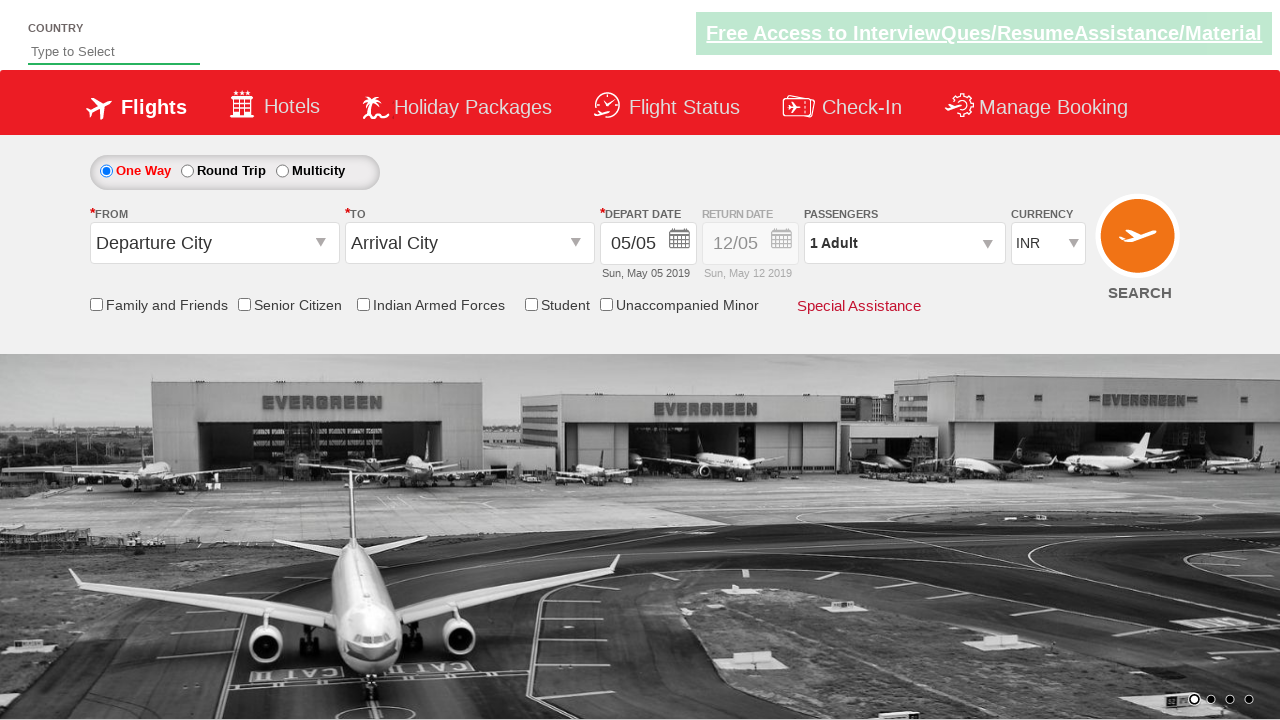